Navigates to Tutorialspoint Selenium practice page and retrieves the page title and current URL

Starting URL: https://www.tutorialspoint.com/selenium/practice/selenium_automation_practice.php

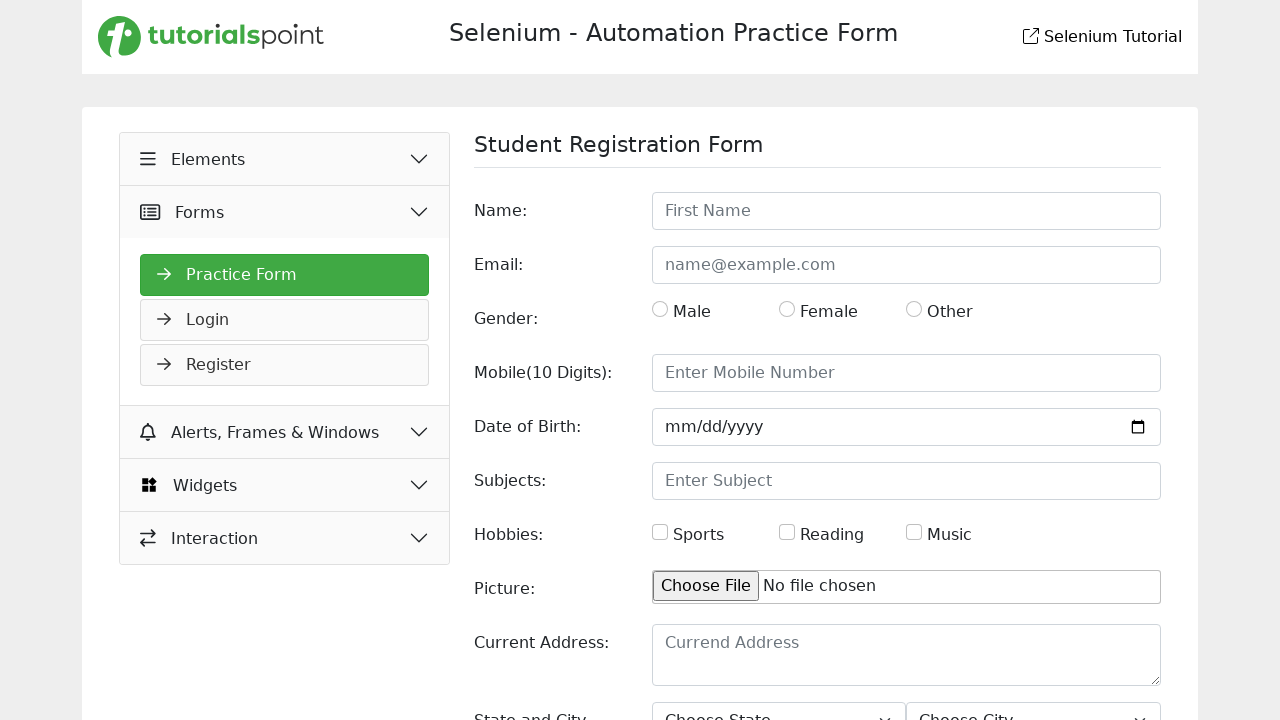

Page loaded - domcontentloaded state reached
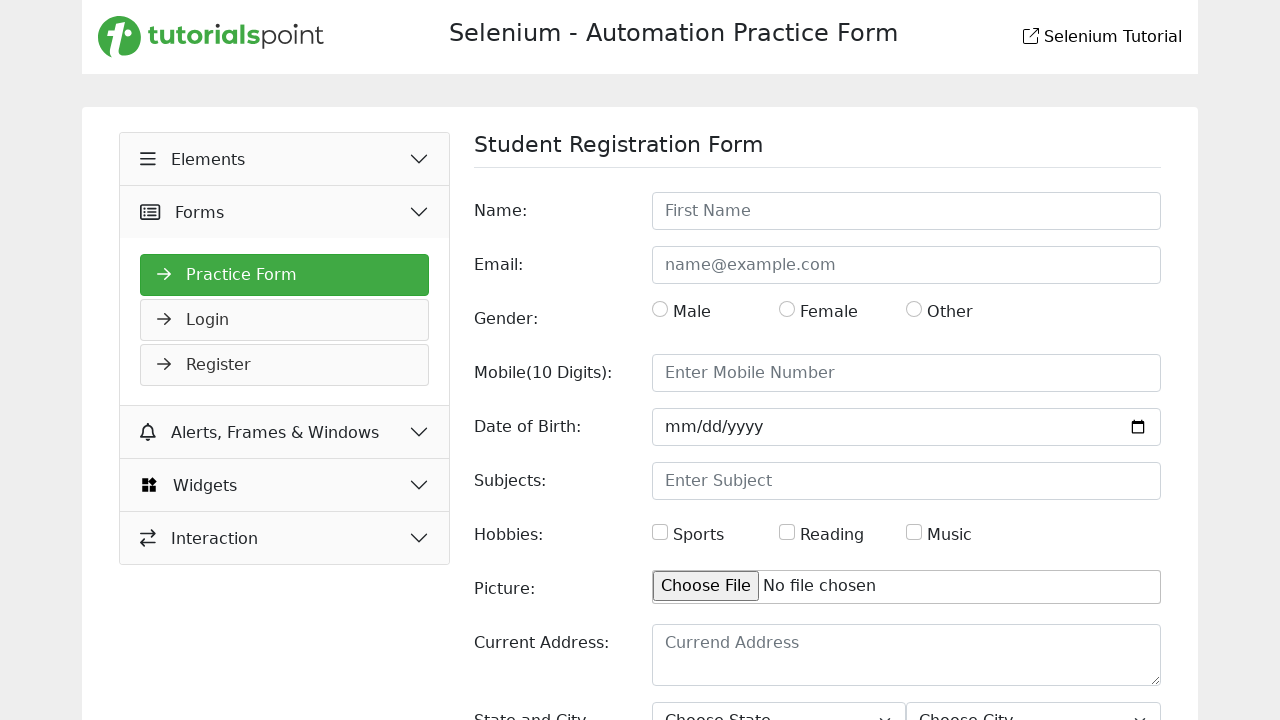

Retrieved page title: Selenium Practice - Student Registration Form
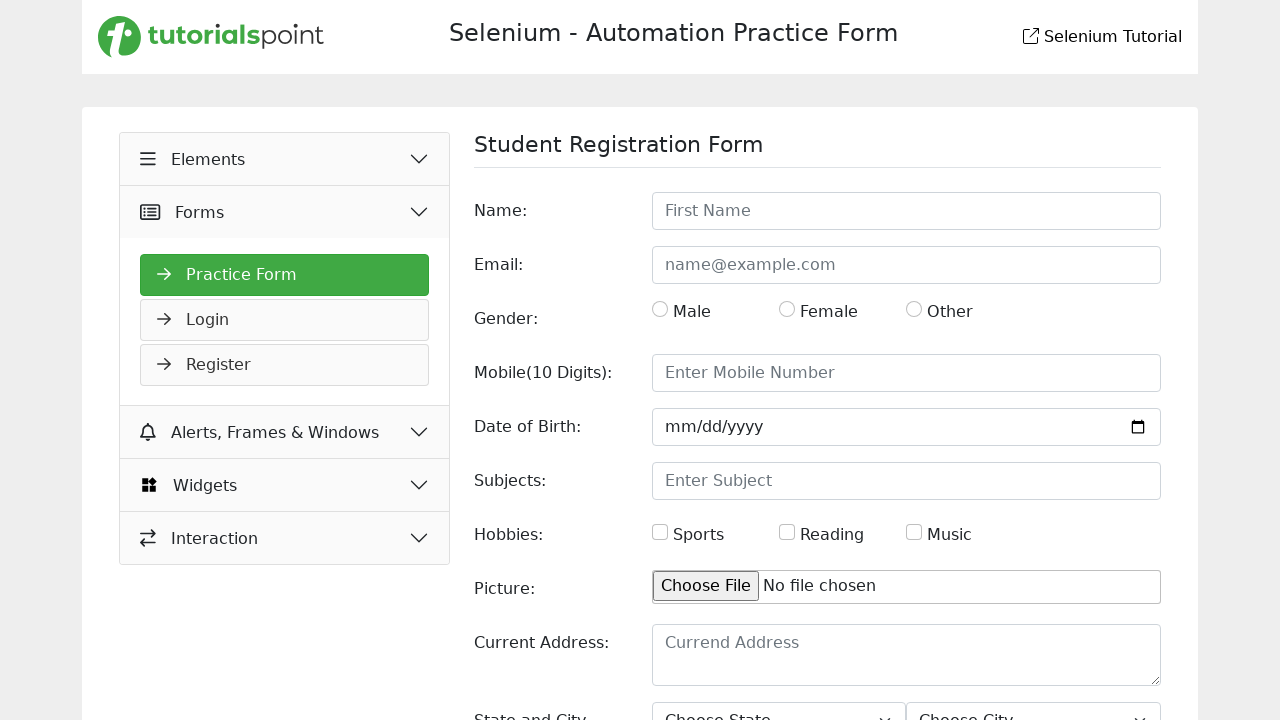

Retrieved page URL: https://www.tutorialspoint.com/selenium/practice/selenium_automation_practice.php
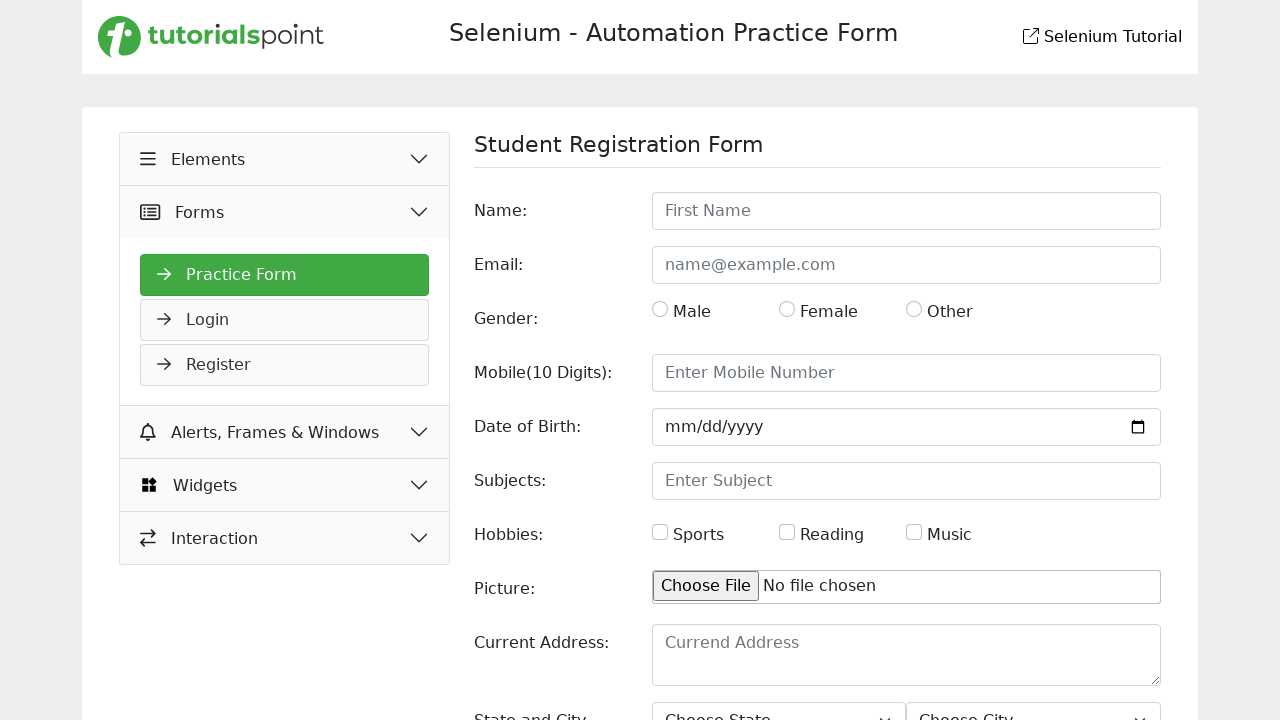

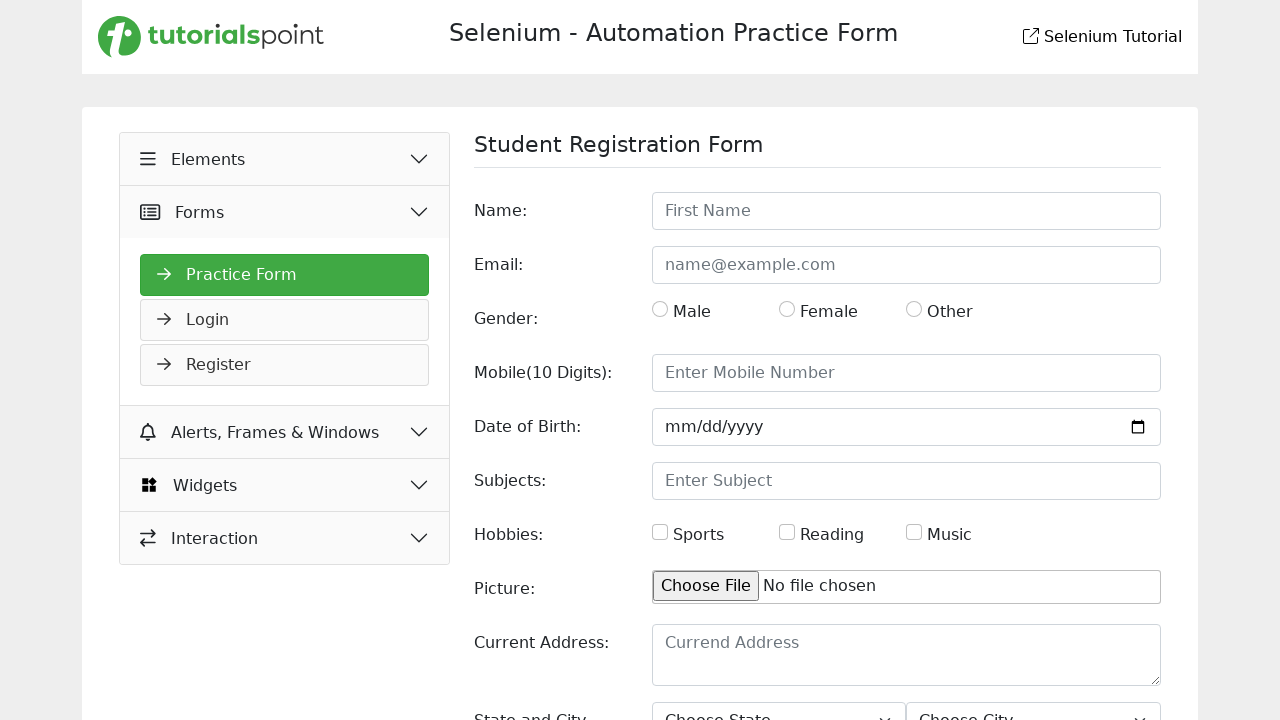